Tests dismissing a confirmation alert and verifying the result text appears

Starting URL: https://demoqa.com/alerts

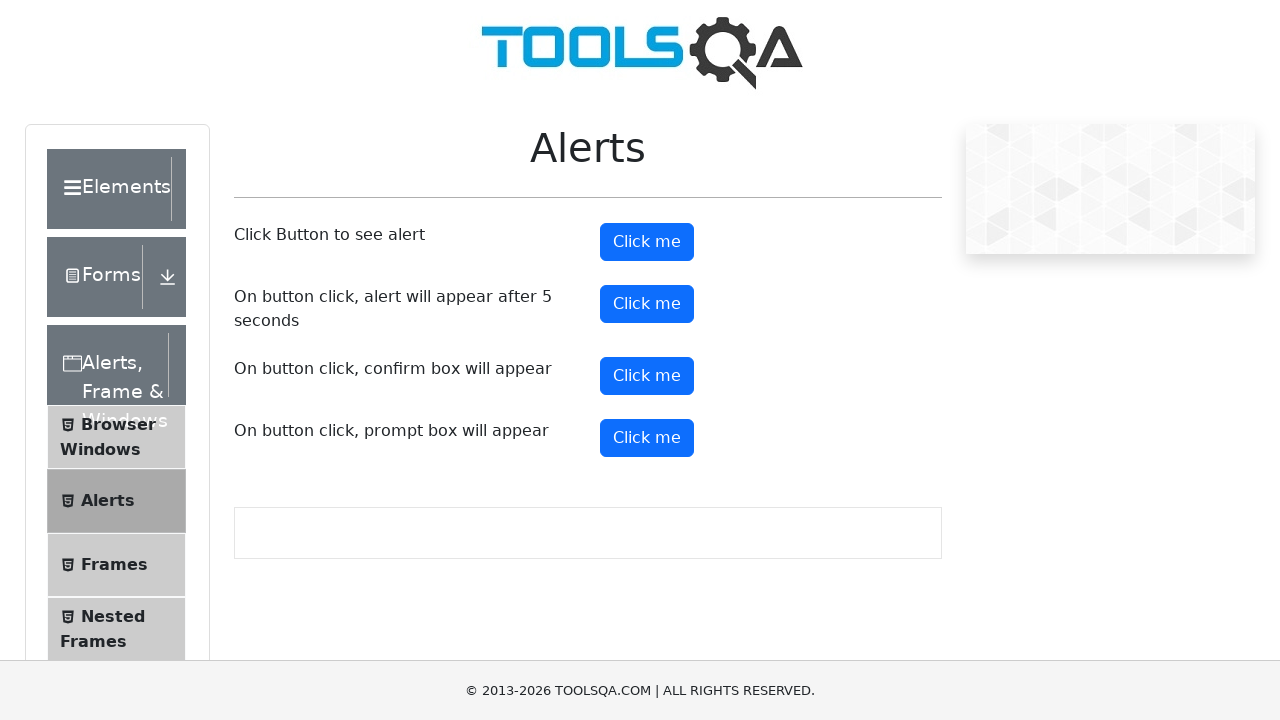

Set up dialog handler to dismiss confirmation alerts
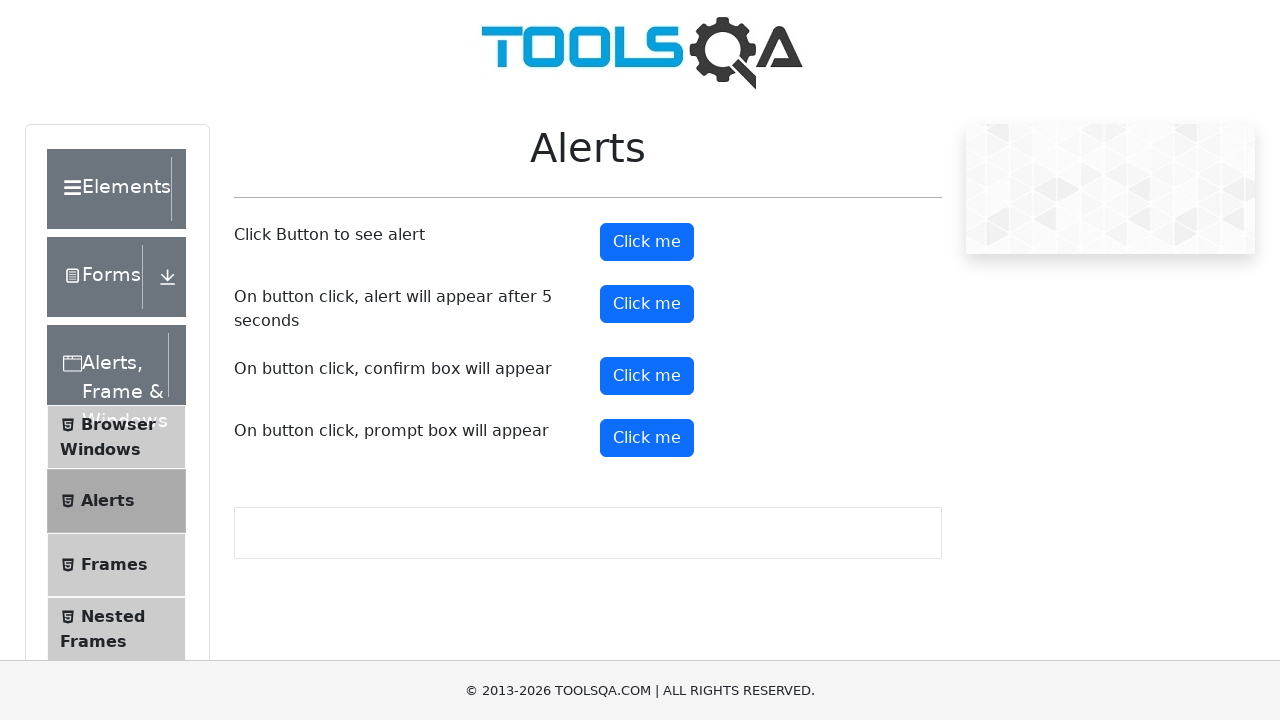

Clicked the confirmation alert button at (647, 376) on xpath=//button[@id="confirmButton"]
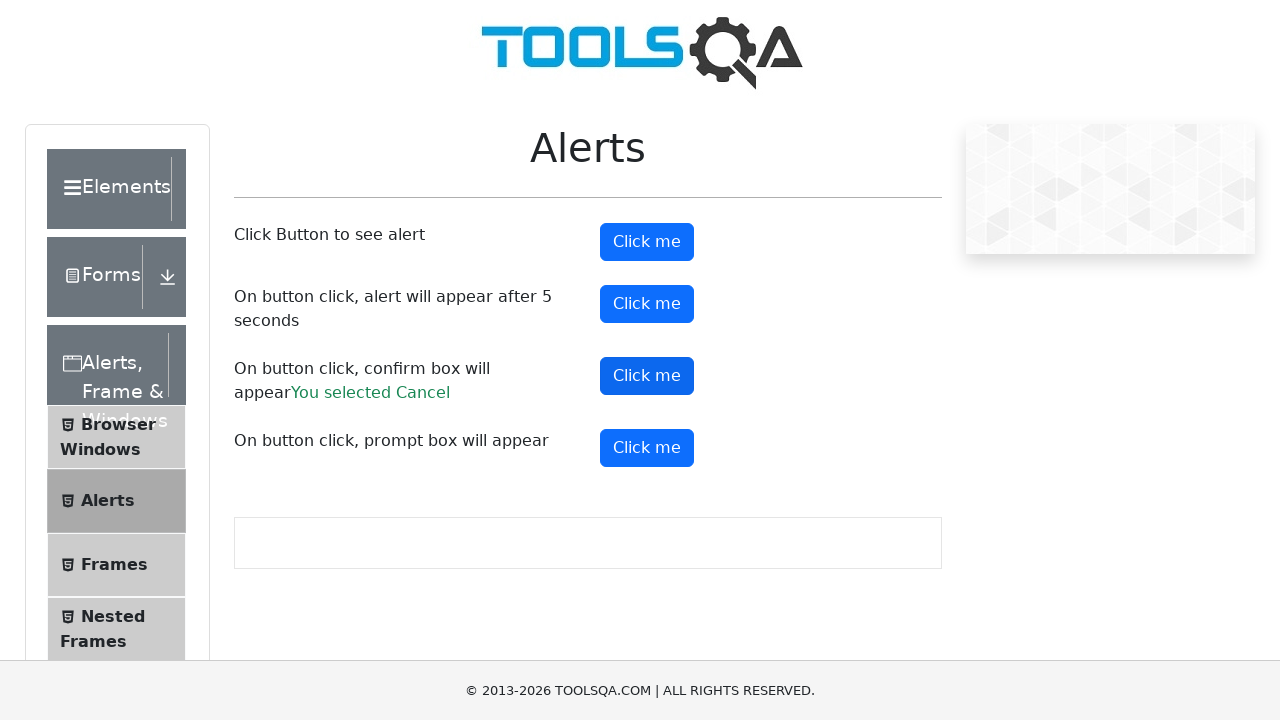

Waited for and confirmed result text appeared after dismissing alert
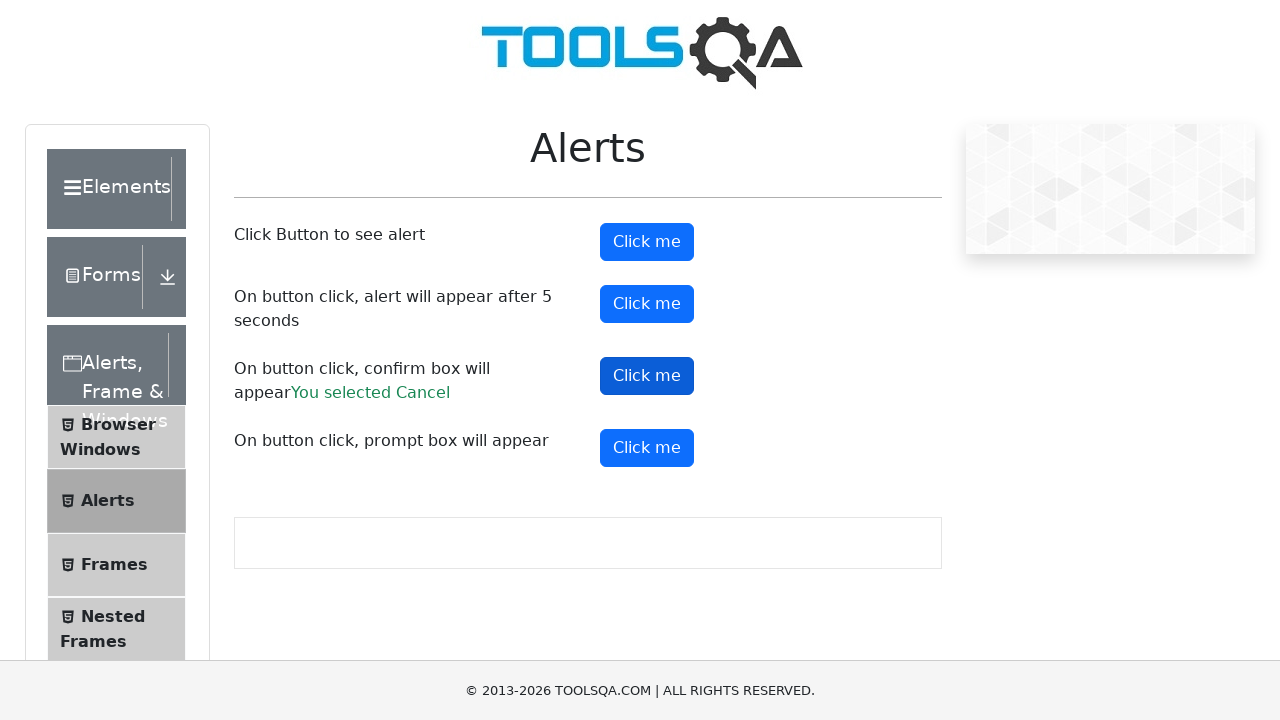

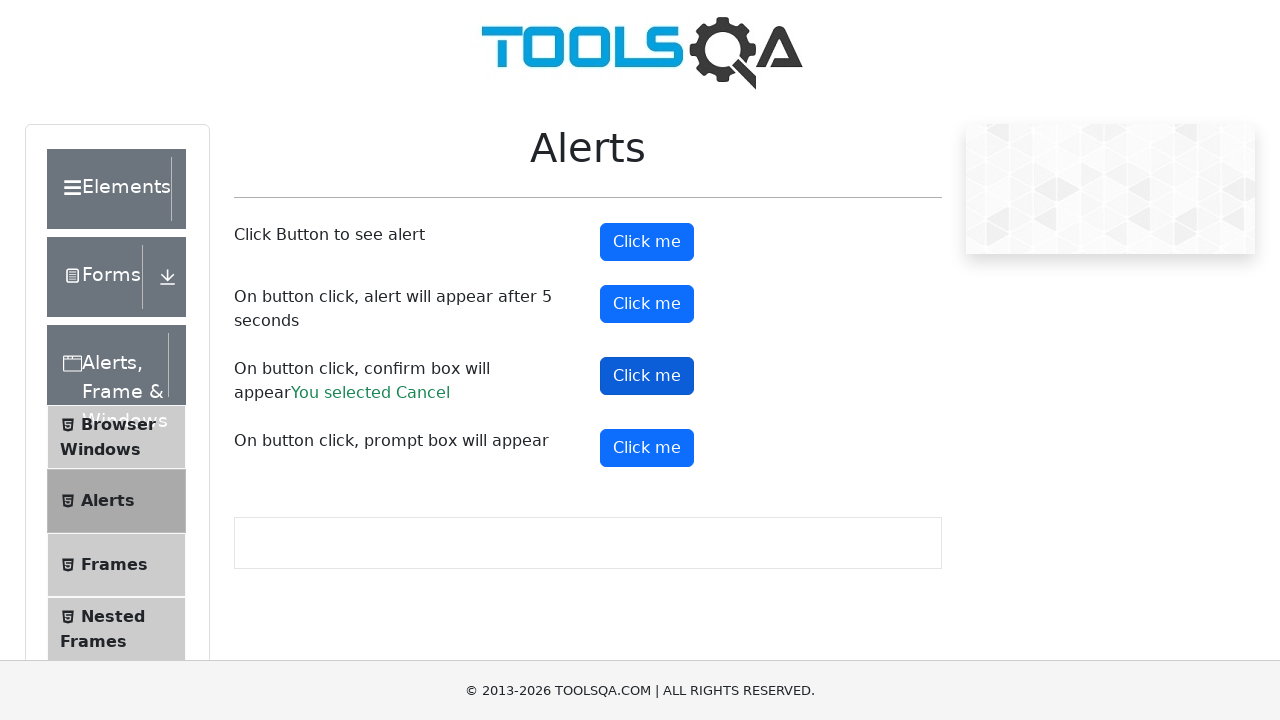